Tests drag and drop functionality on the jQuery UI droppable demo page by dragging an element from one location to another

Starting URL: https://jqueryui.com/droppable/

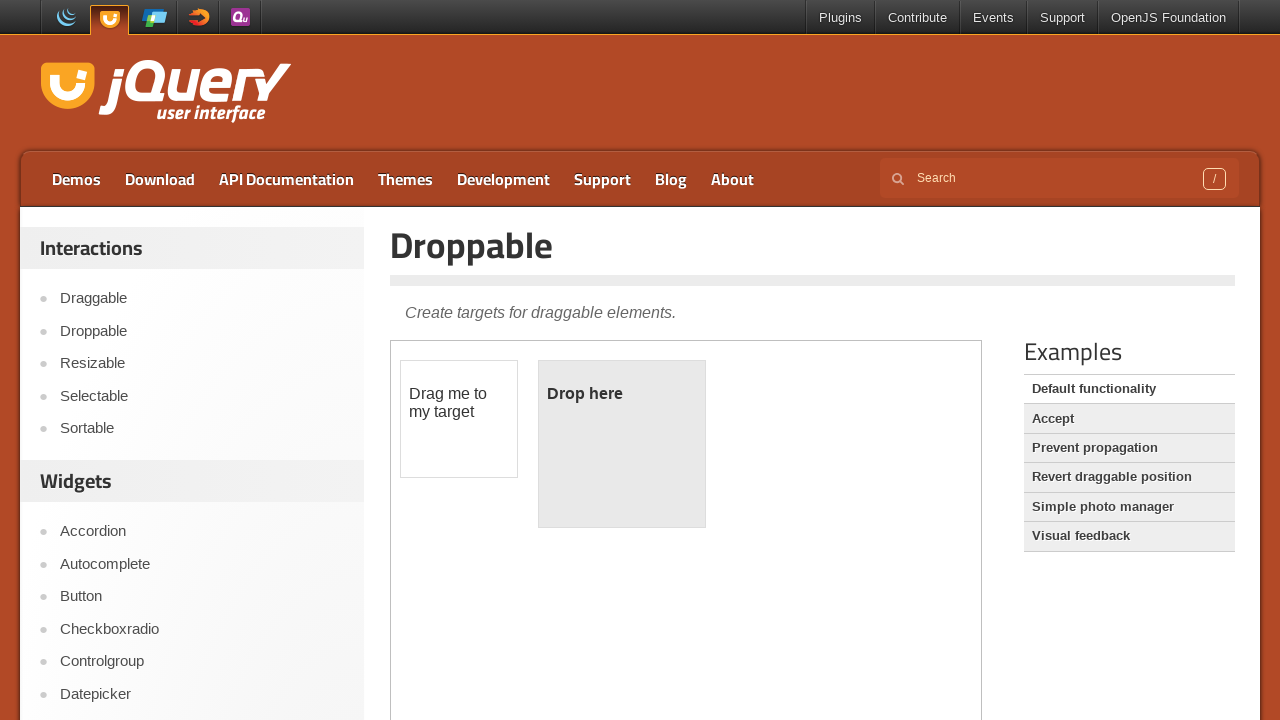

Navigated to jQuery UI droppable demo page
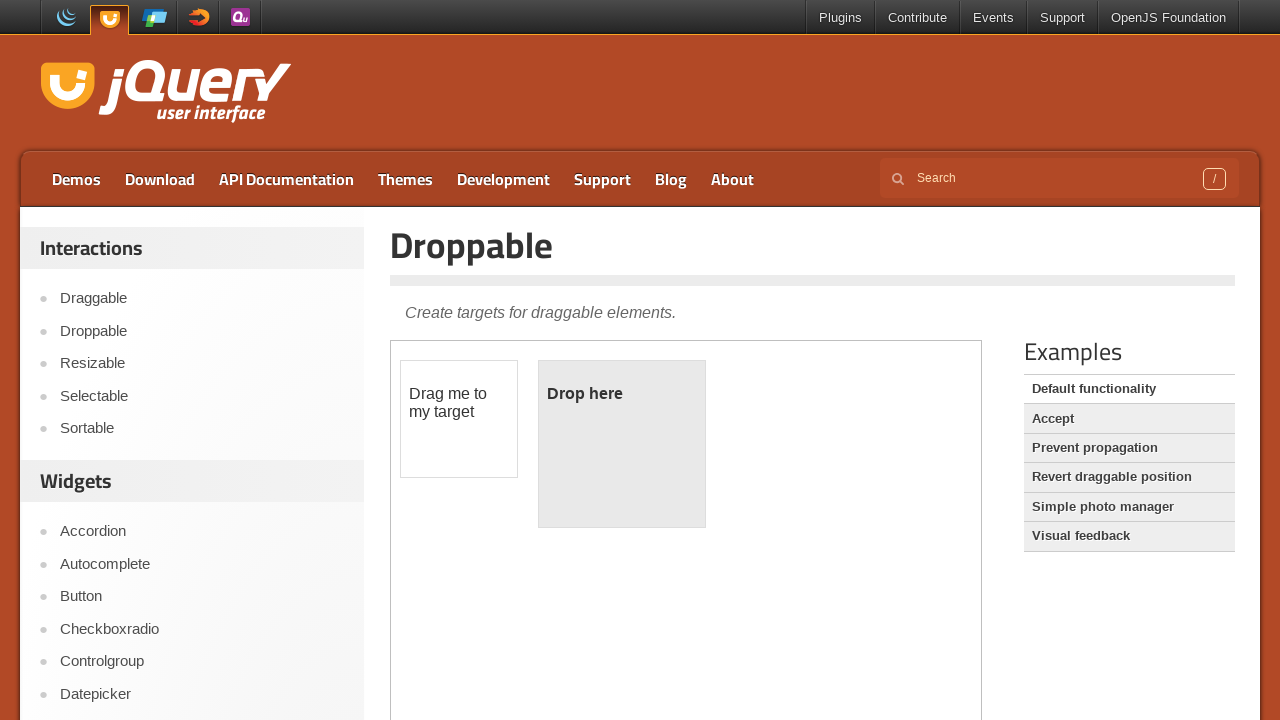

Located iframe containing drag and drop elements
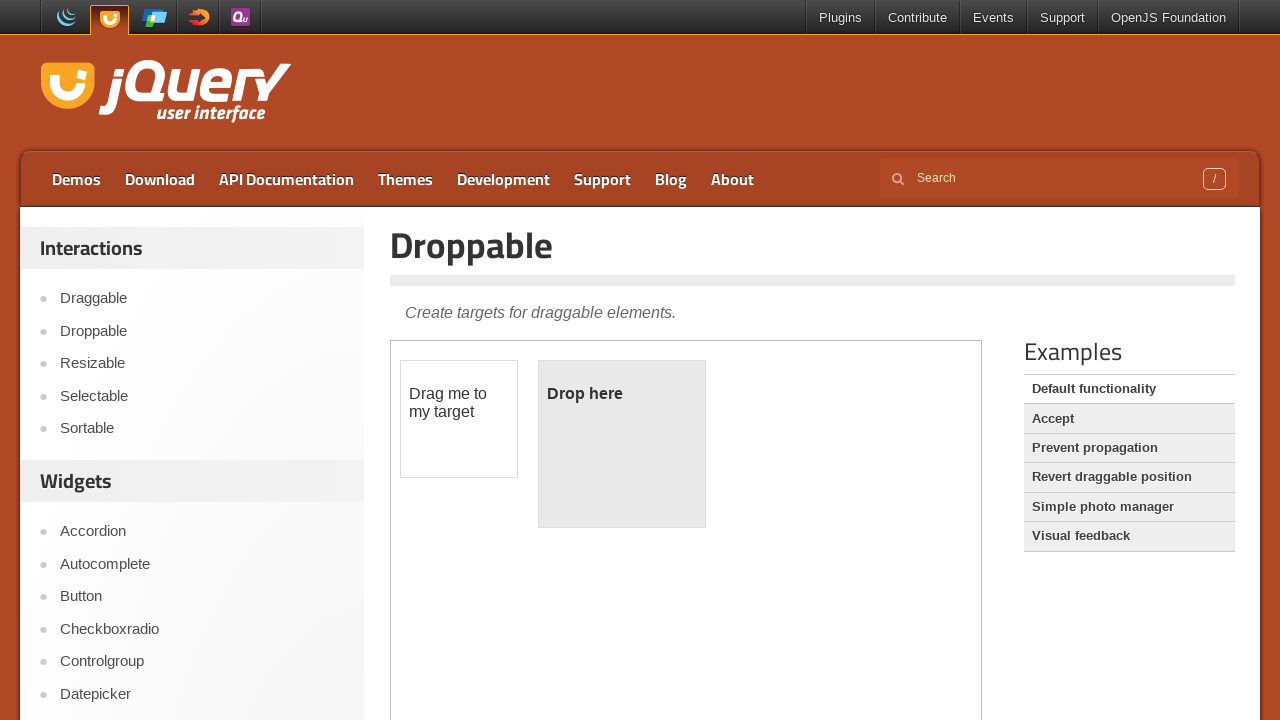

Draggable element is visible
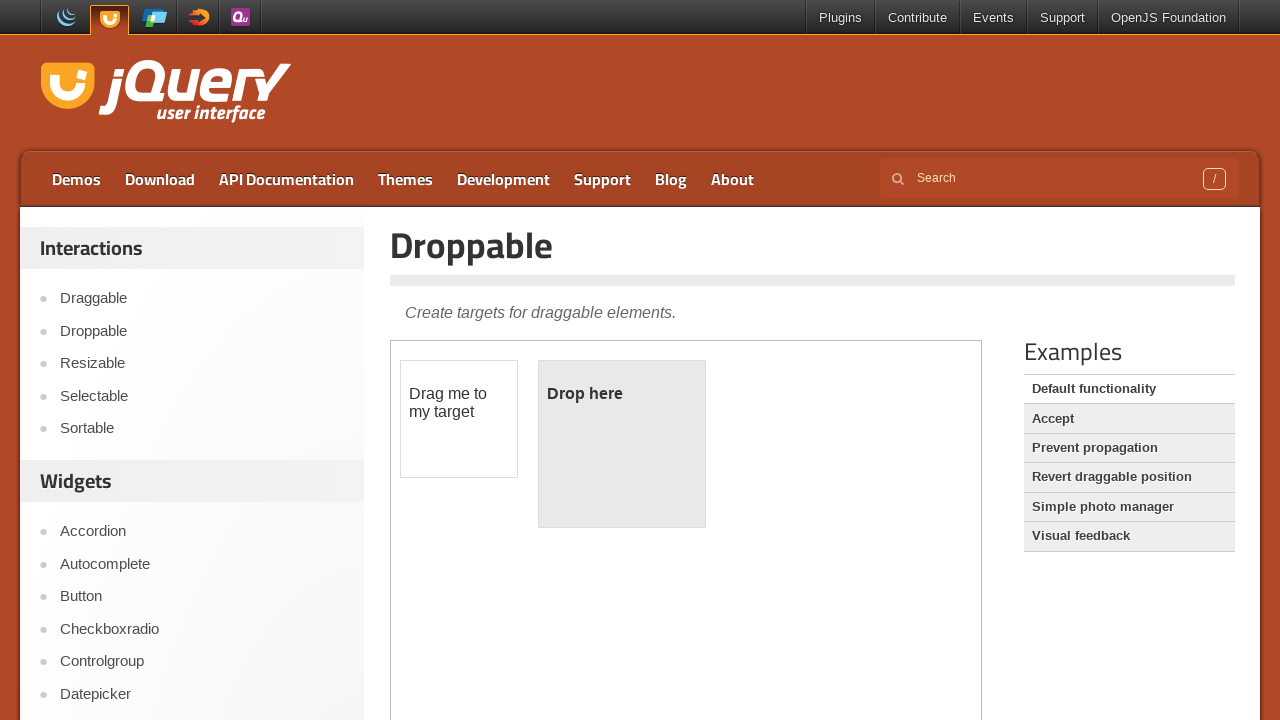

Droppable element is visible
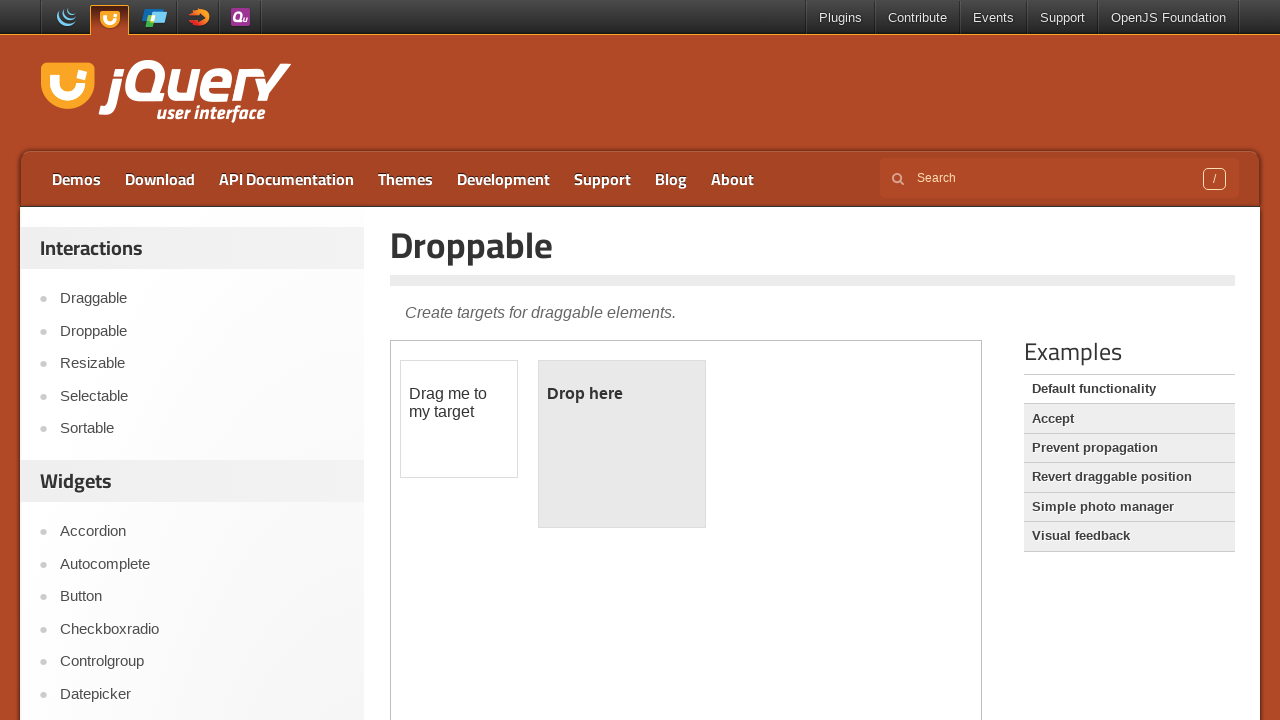

Dragged element from draggable to droppable area at (622, 444)
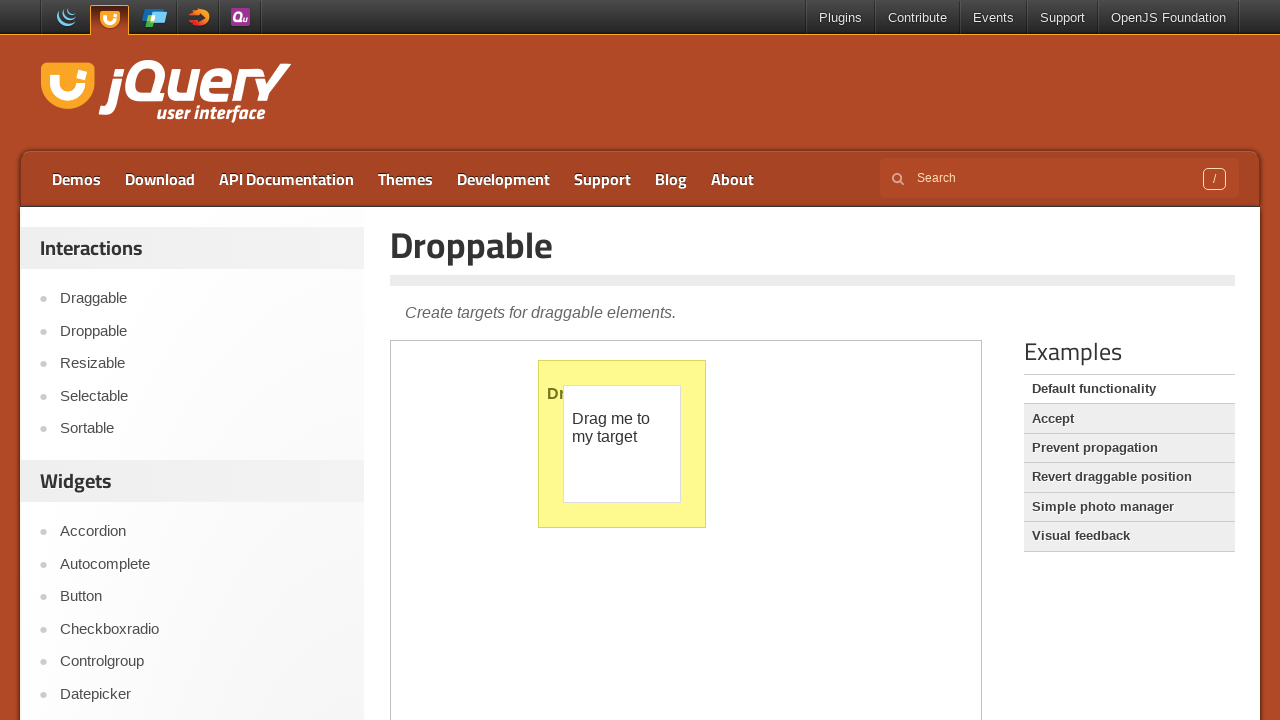

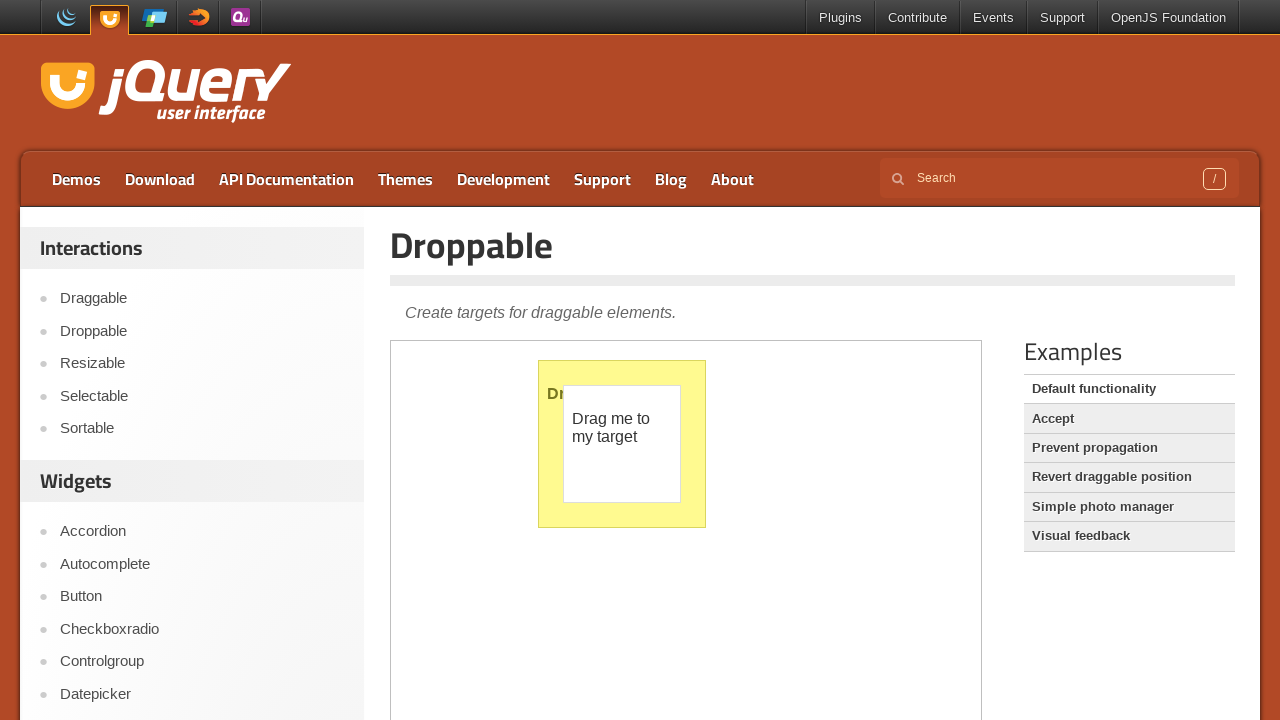